Tests handling a JavaScript prompt dialog by clicking a button to trigger it, entering text into the prompt, verifying the alert text, and accepting the prompt

Starting URL: https://v1.training-support.net/selenium/javascript-alerts

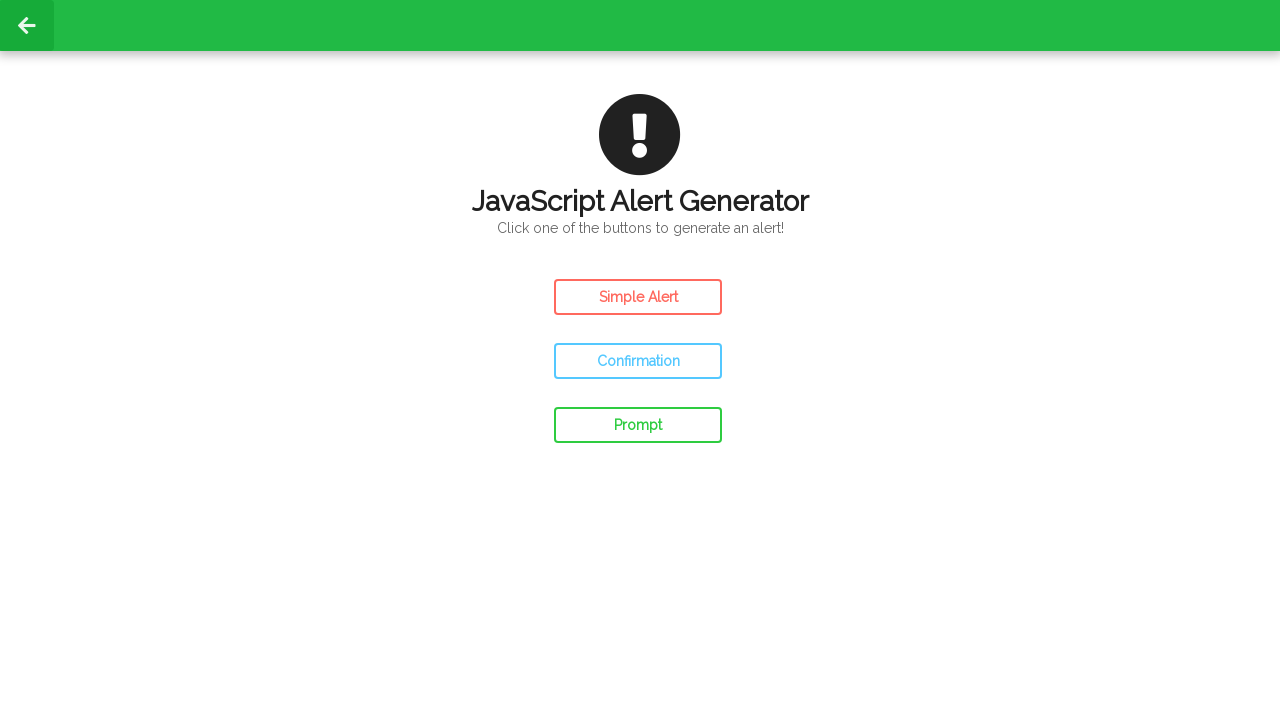

Registered dialog event handler for prompt alerts
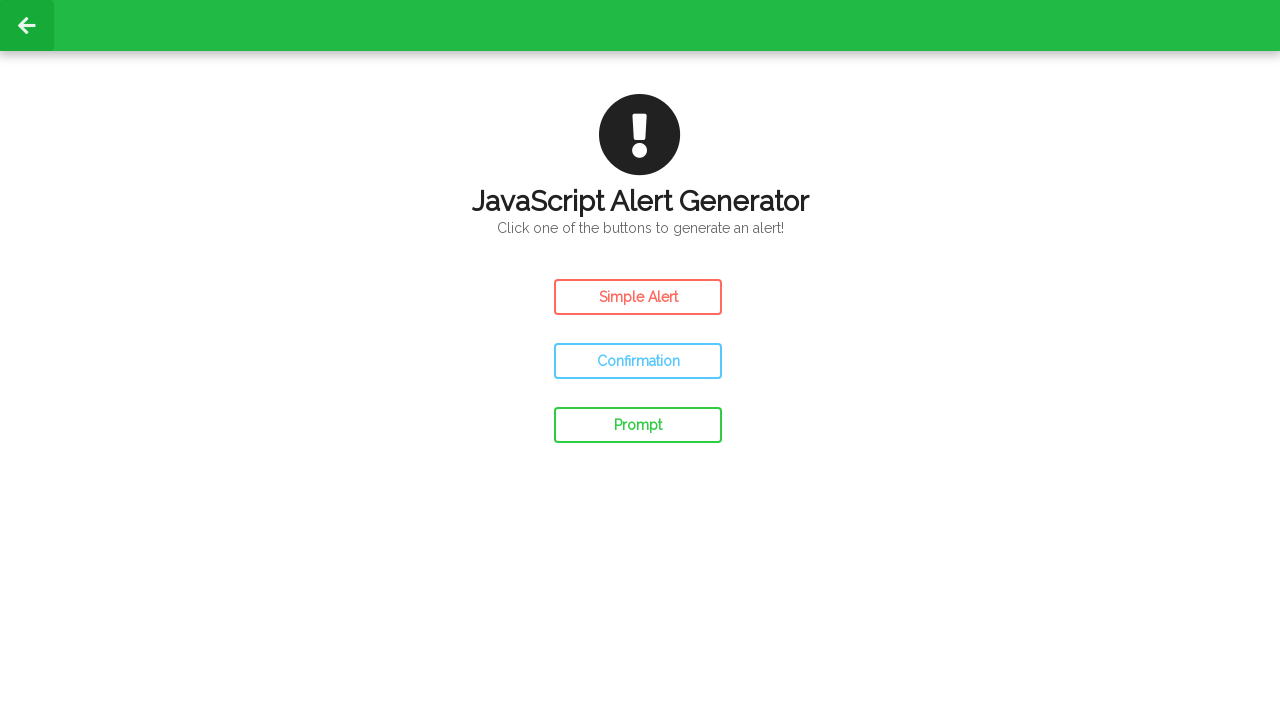

Accepted JavaScript prompt dialog with text 'Awesome!' at (638, 425) on #prompt
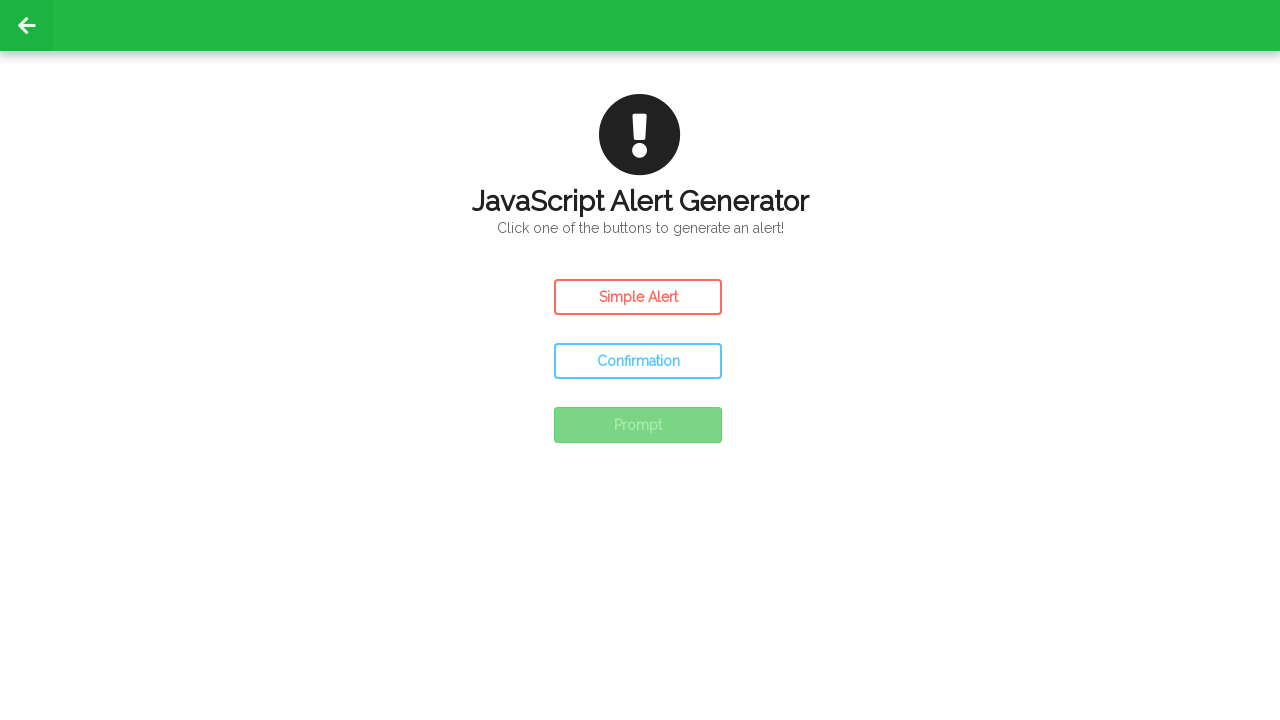

Clicked prompt button to trigger JavaScript prompt dialog
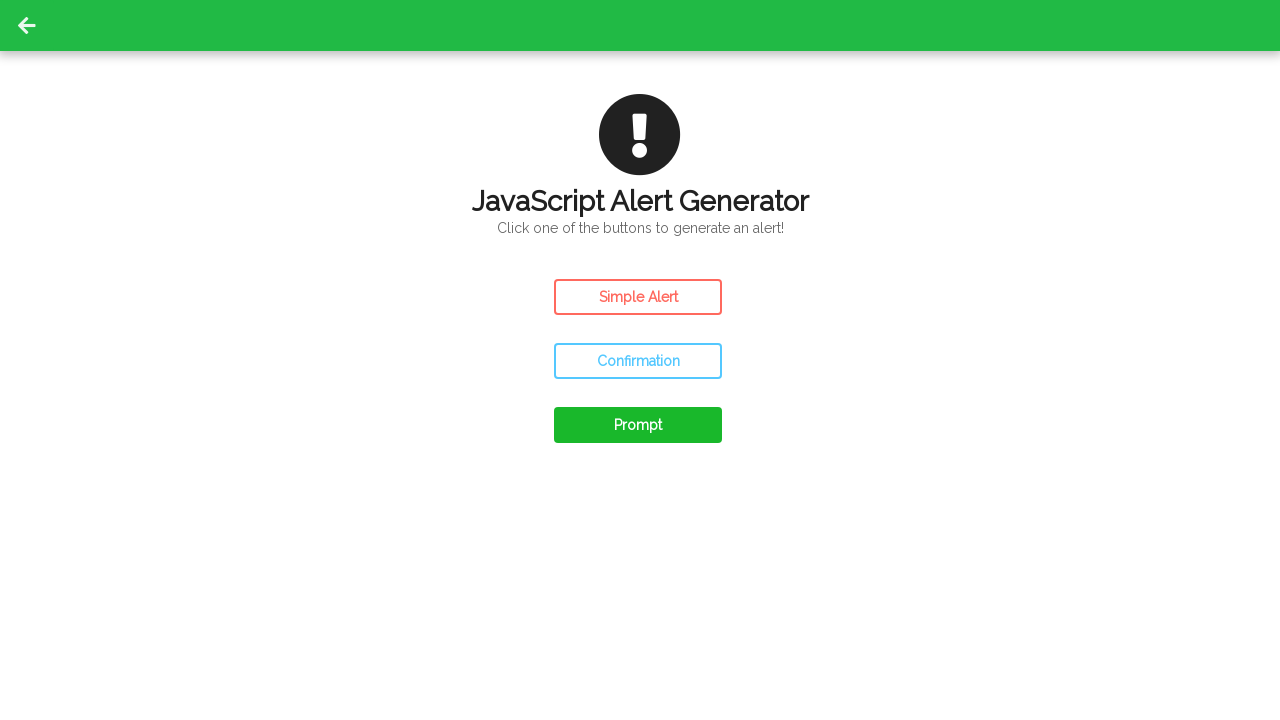

Waited 500ms for dialog processing to complete
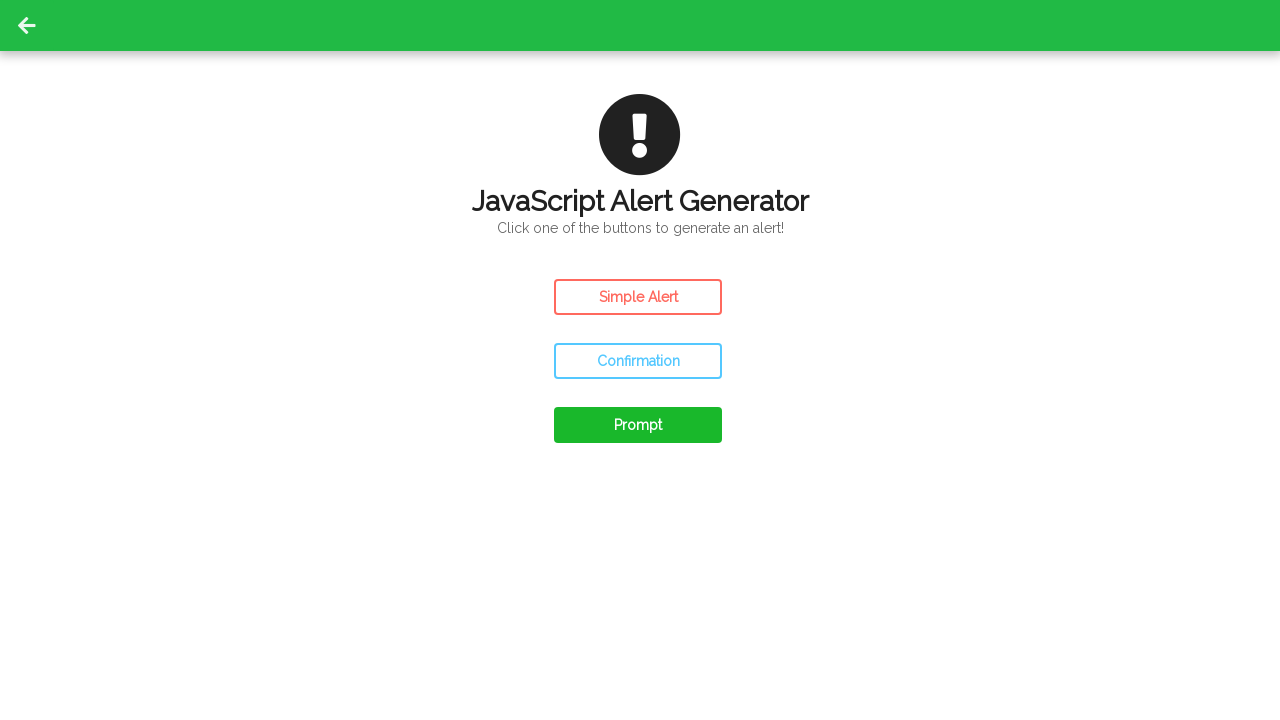

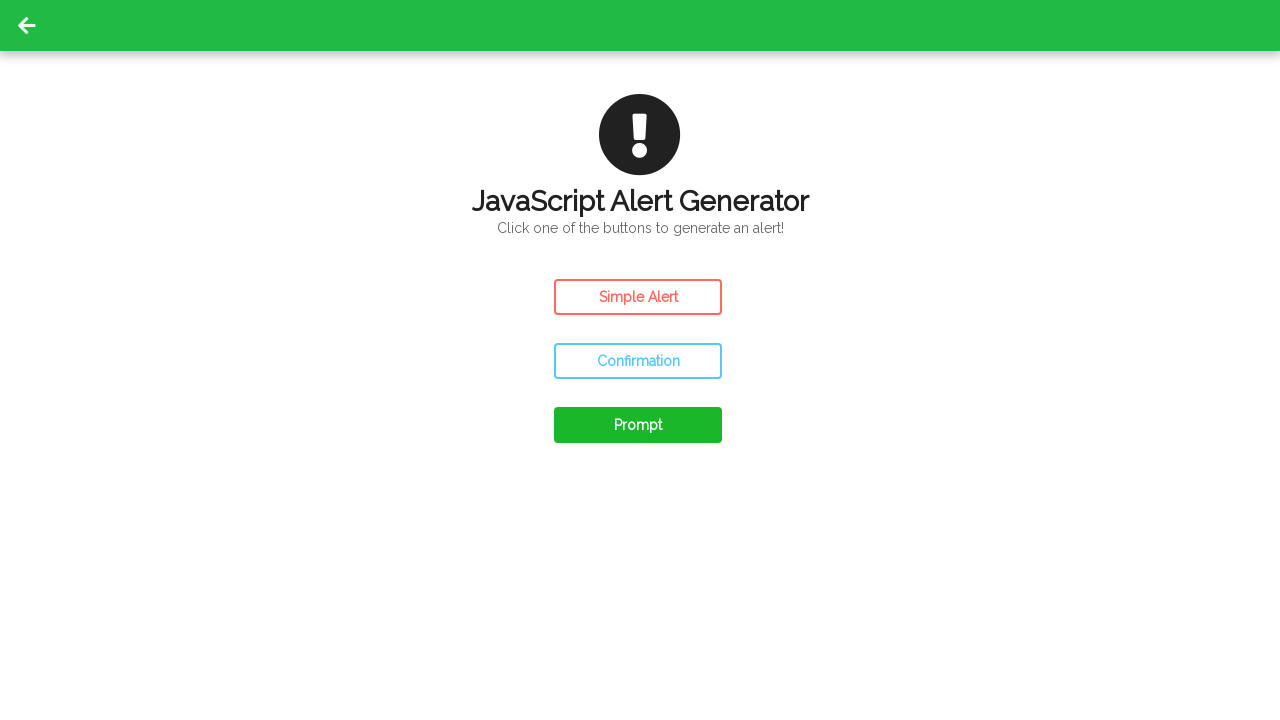